Tests that the counter displays the correct number of todo items as items are added

Starting URL: https://demo.playwright.dev/todomvc

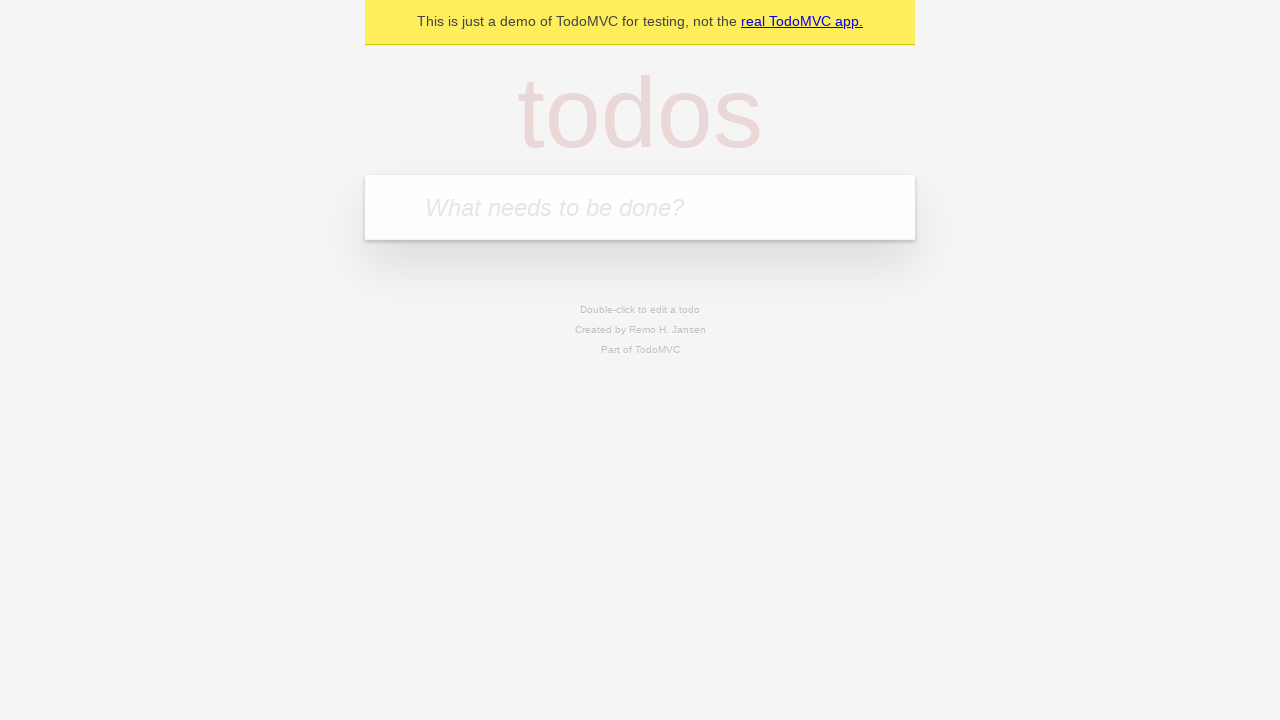

Located the todo input field
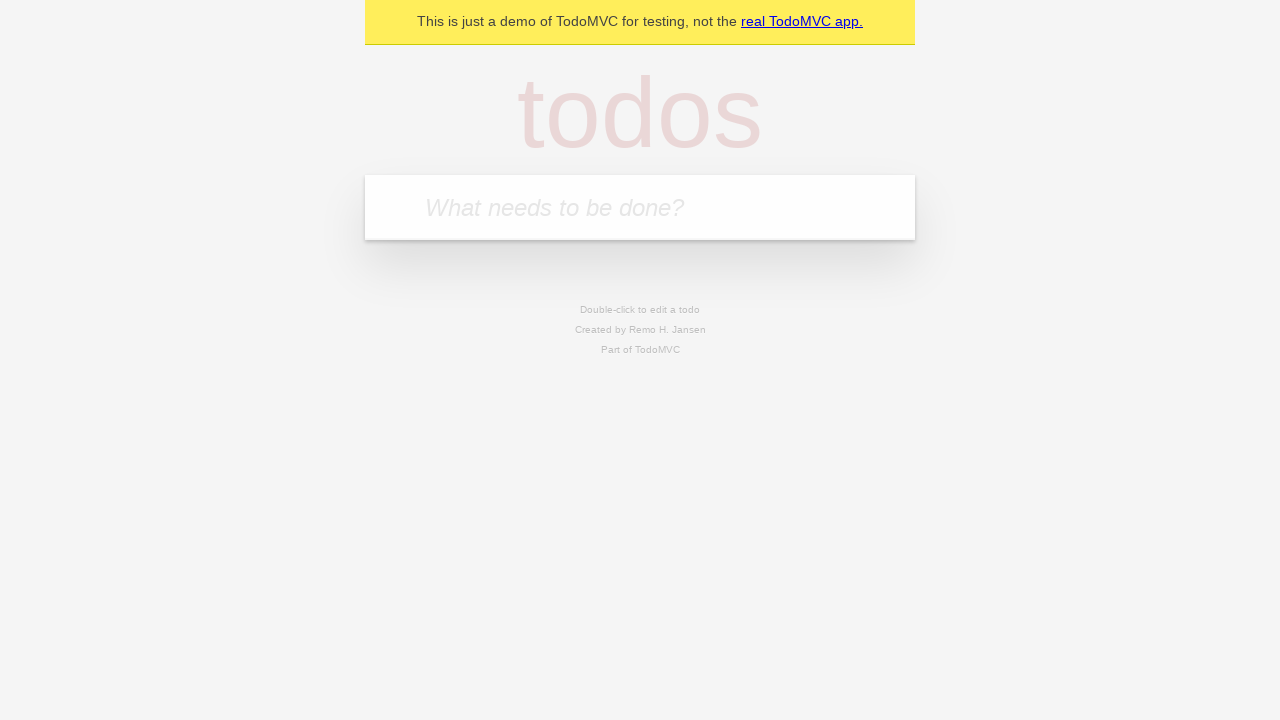

Filled first todo input with 'buy some cheese' on internal:attr=[placeholder="What needs to be done?"i]
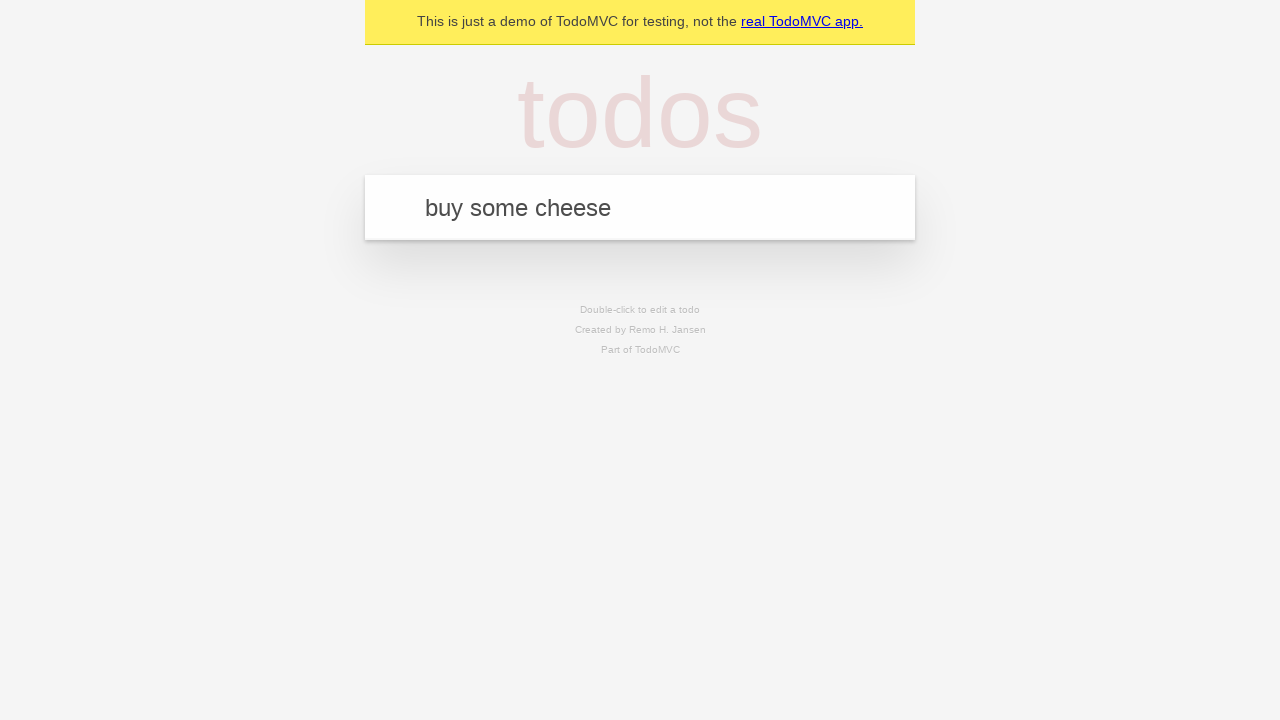

Pressed Enter to add first todo item on internal:attr=[placeholder="What needs to be done?"i]
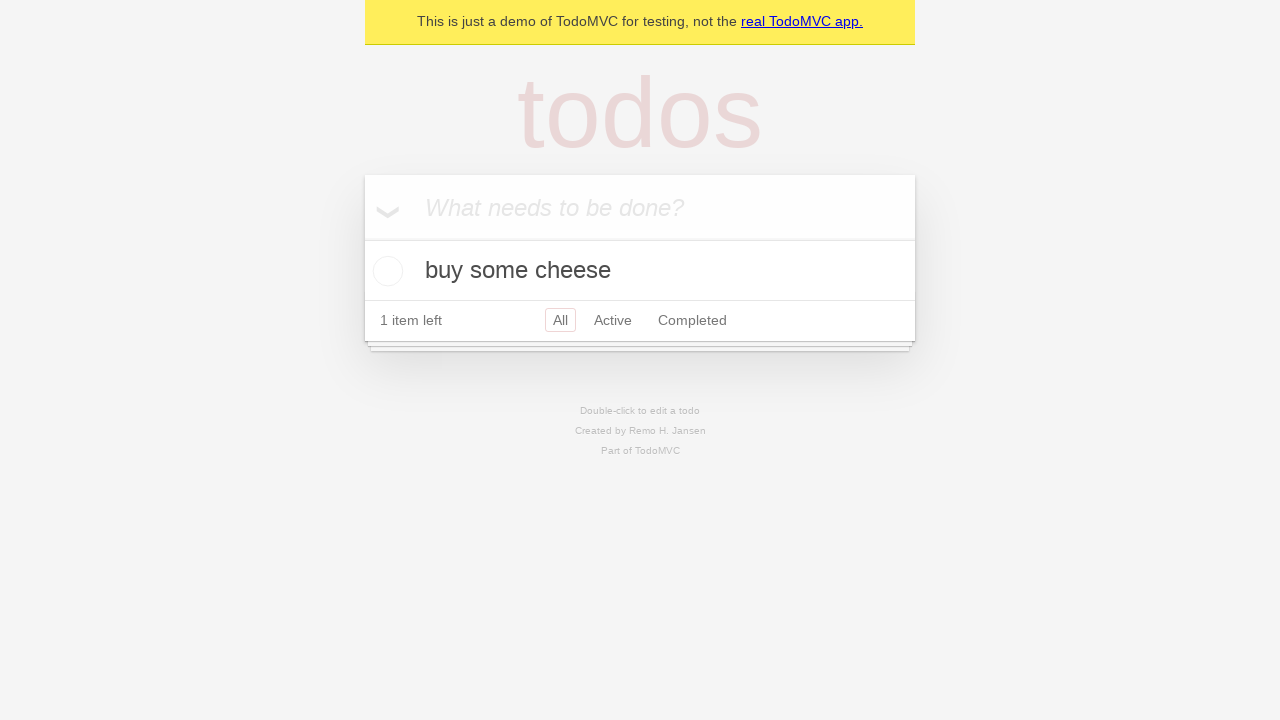

Todo counter element loaded after adding first item
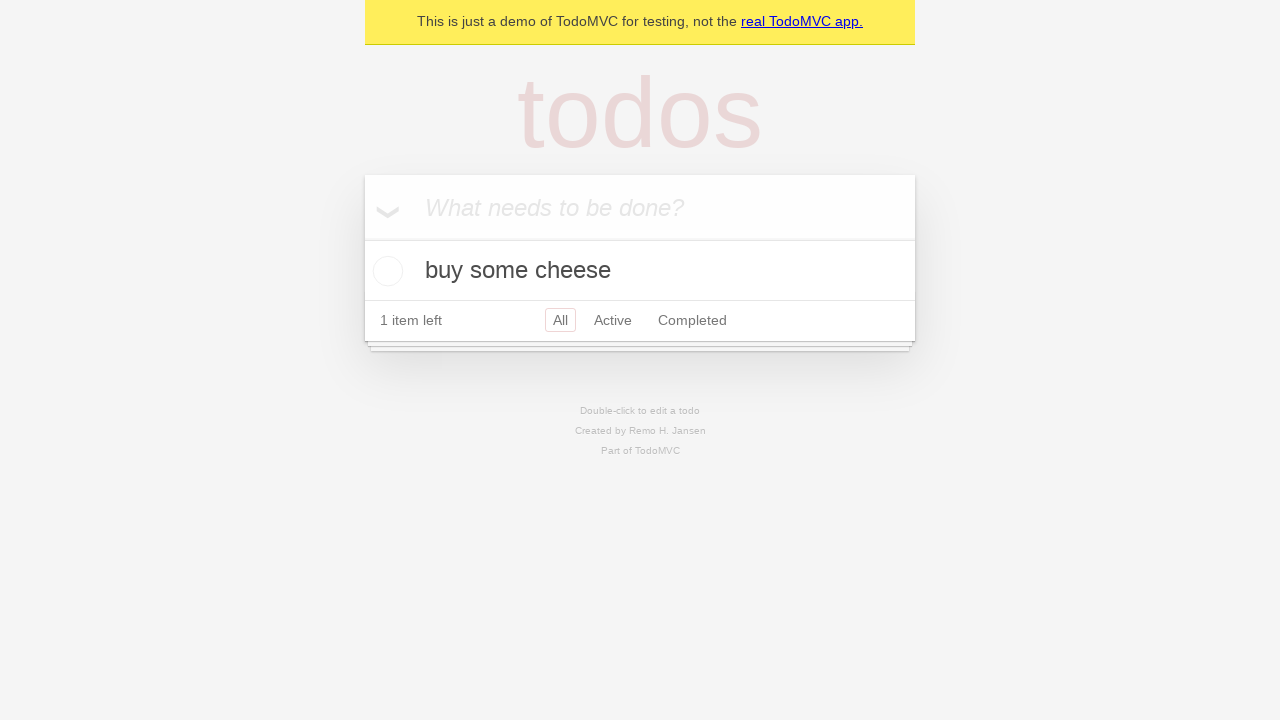

Filled second todo input with 'feed the cat' on internal:attr=[placeholder="What needs to be done?"i]
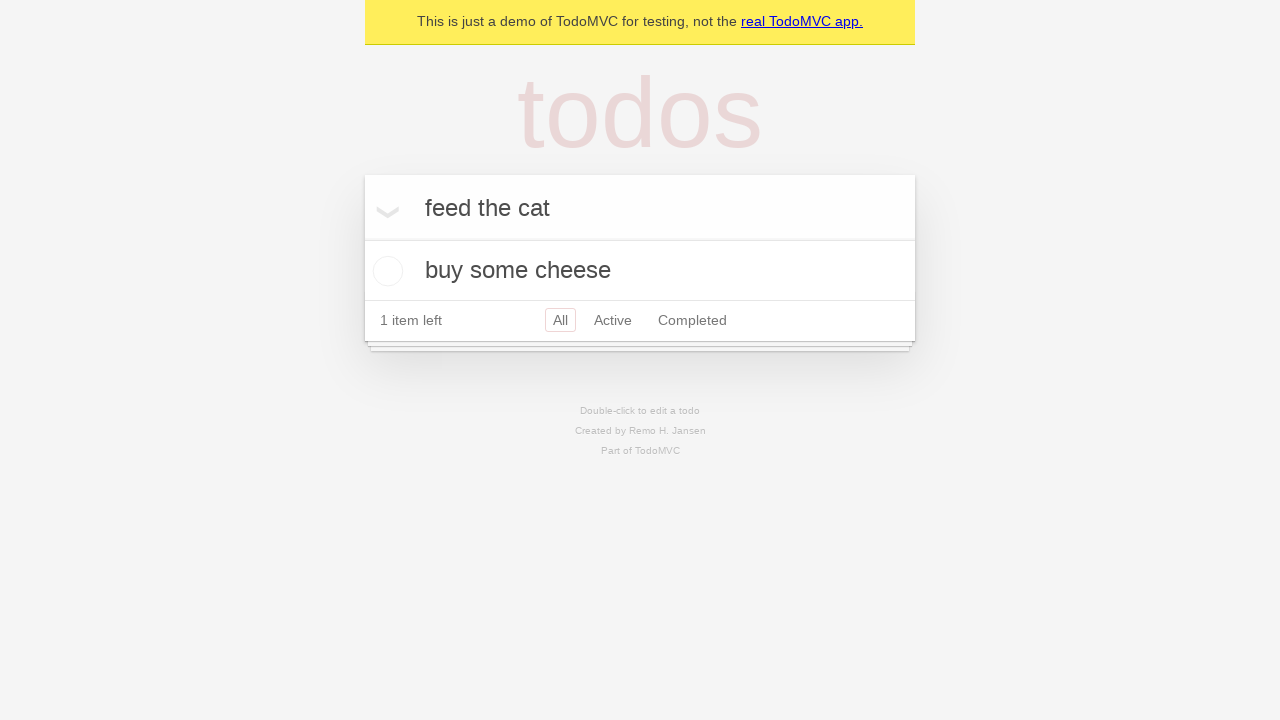

Pressed Enter to add second todo item on internal:attr=[placeholder="What needs to be done?"i]
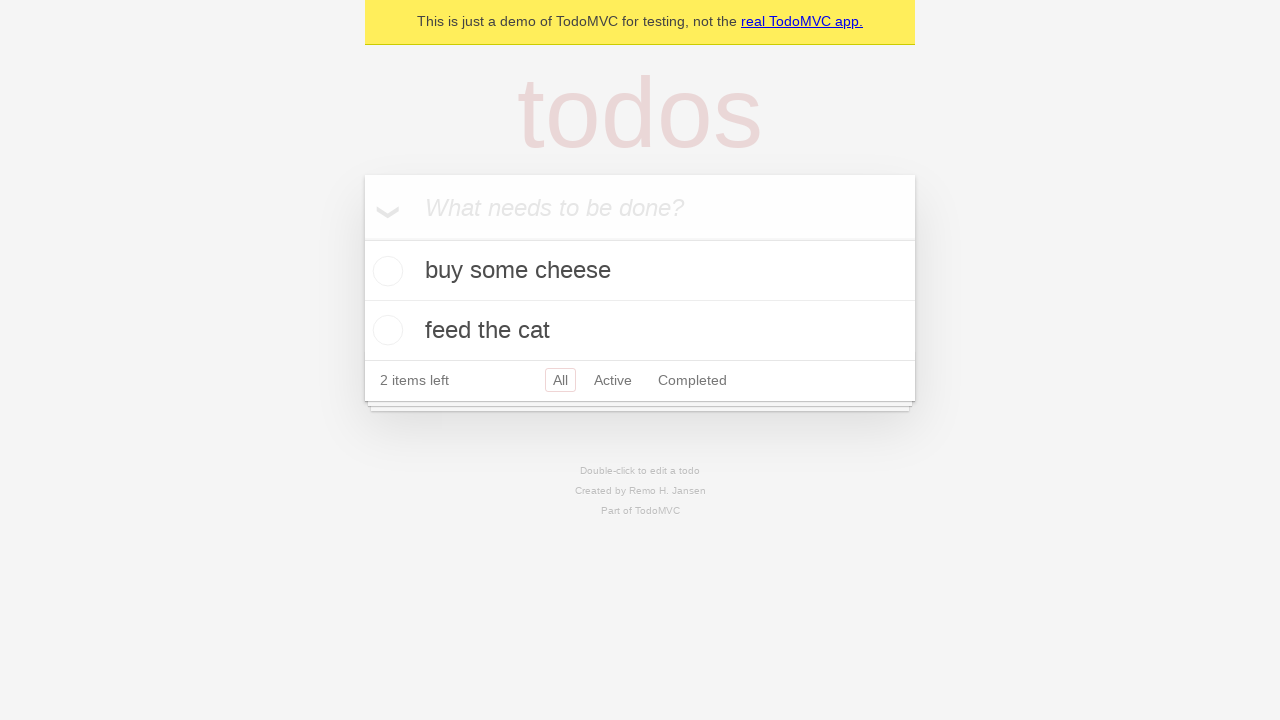

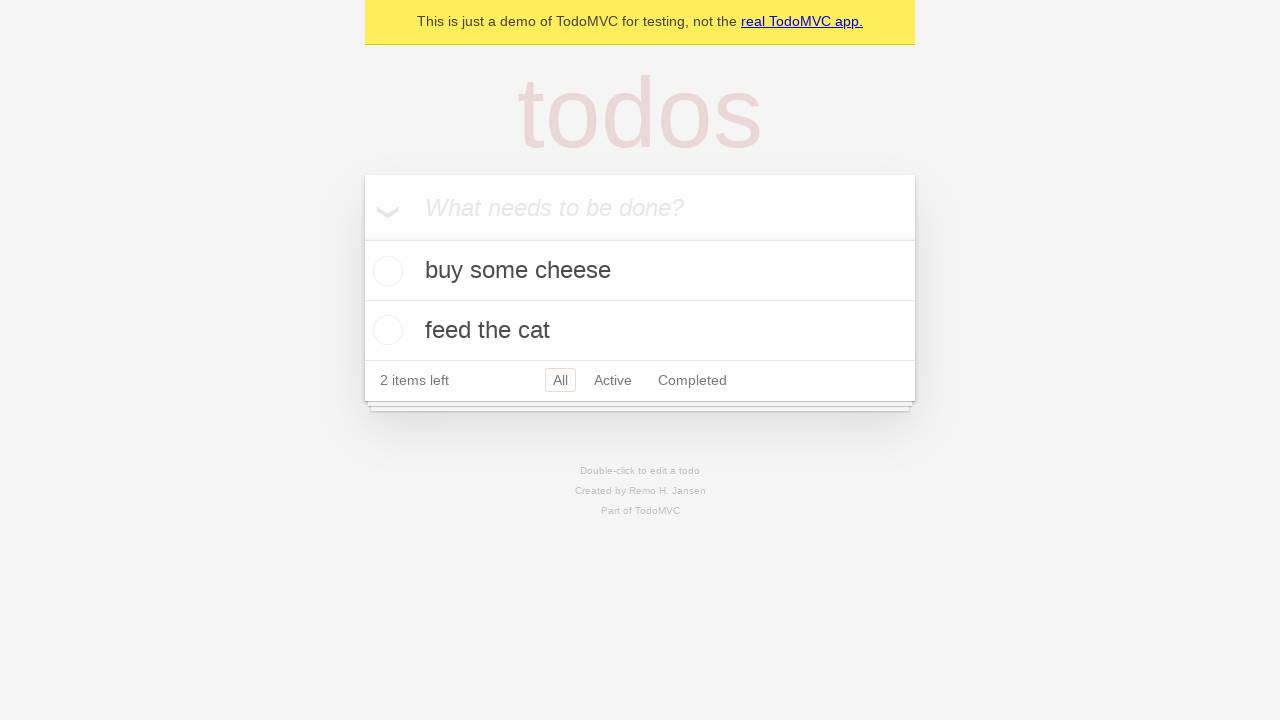